Enters text in Google Translate and clicks the translate button to perform a translation

Starting URL: https://translate.google.com/

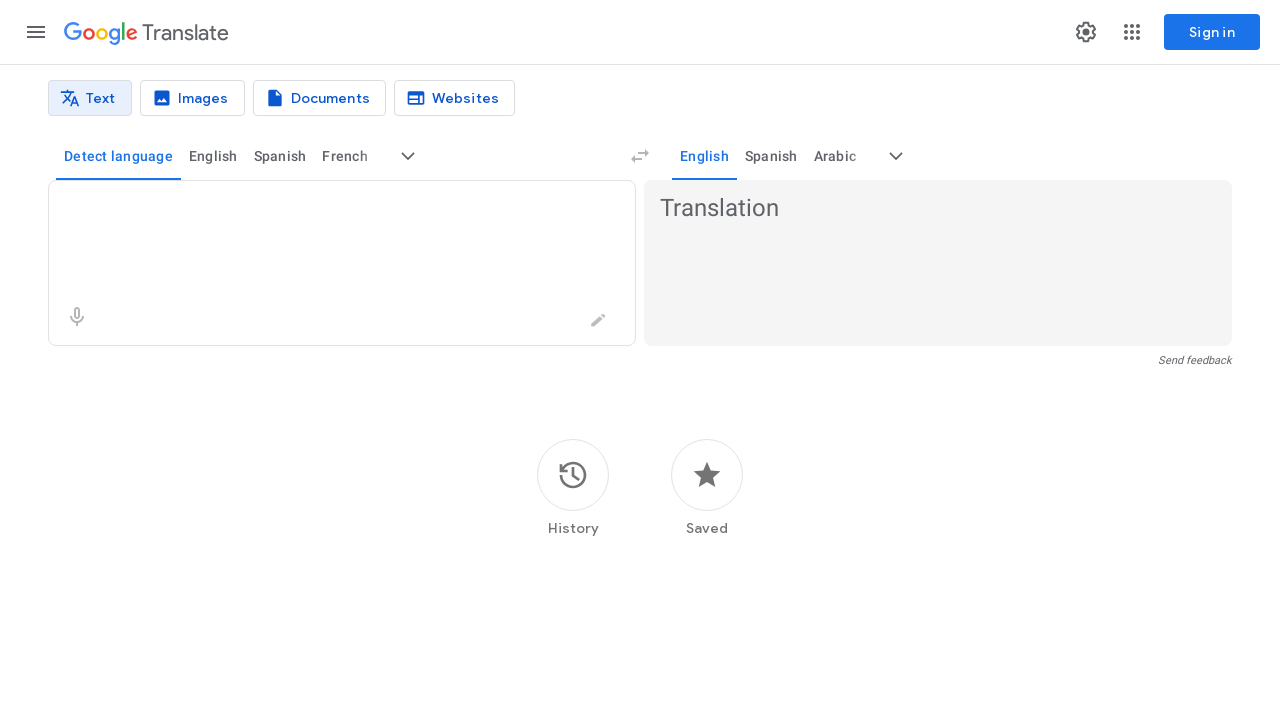

Translation input textarea loaded
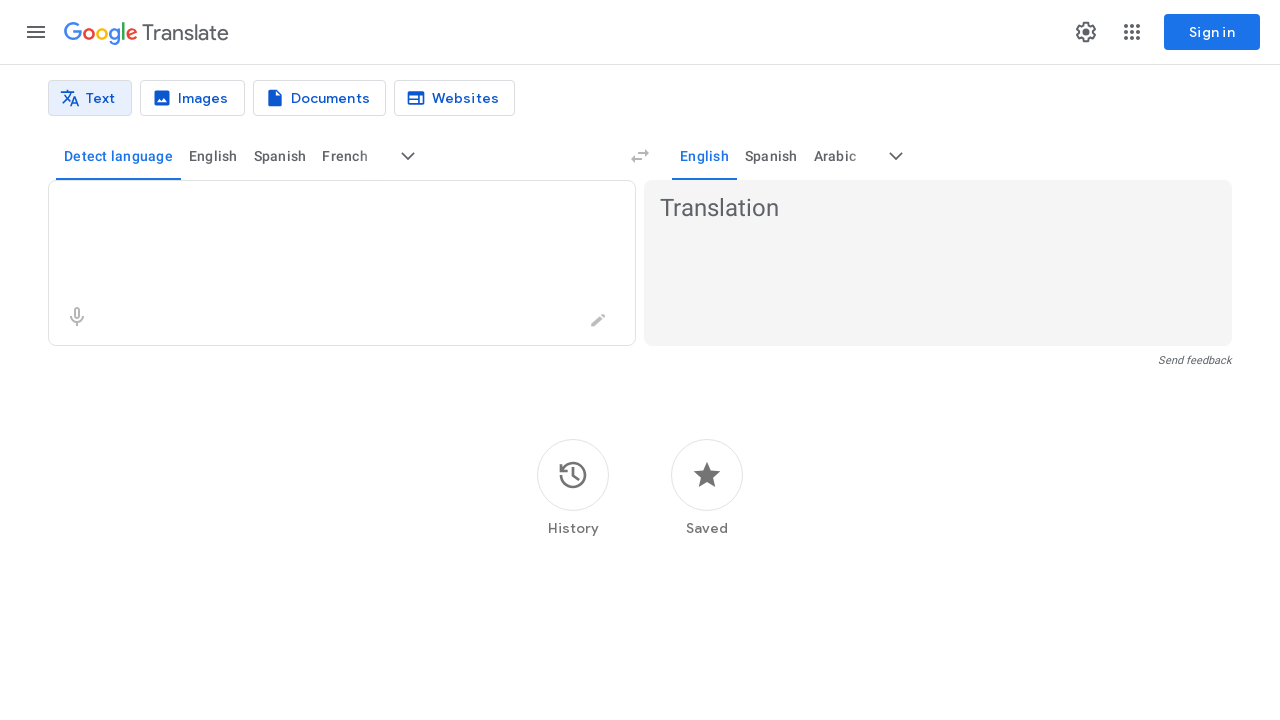

Entered 'Hello world' in the translation input field on textarea
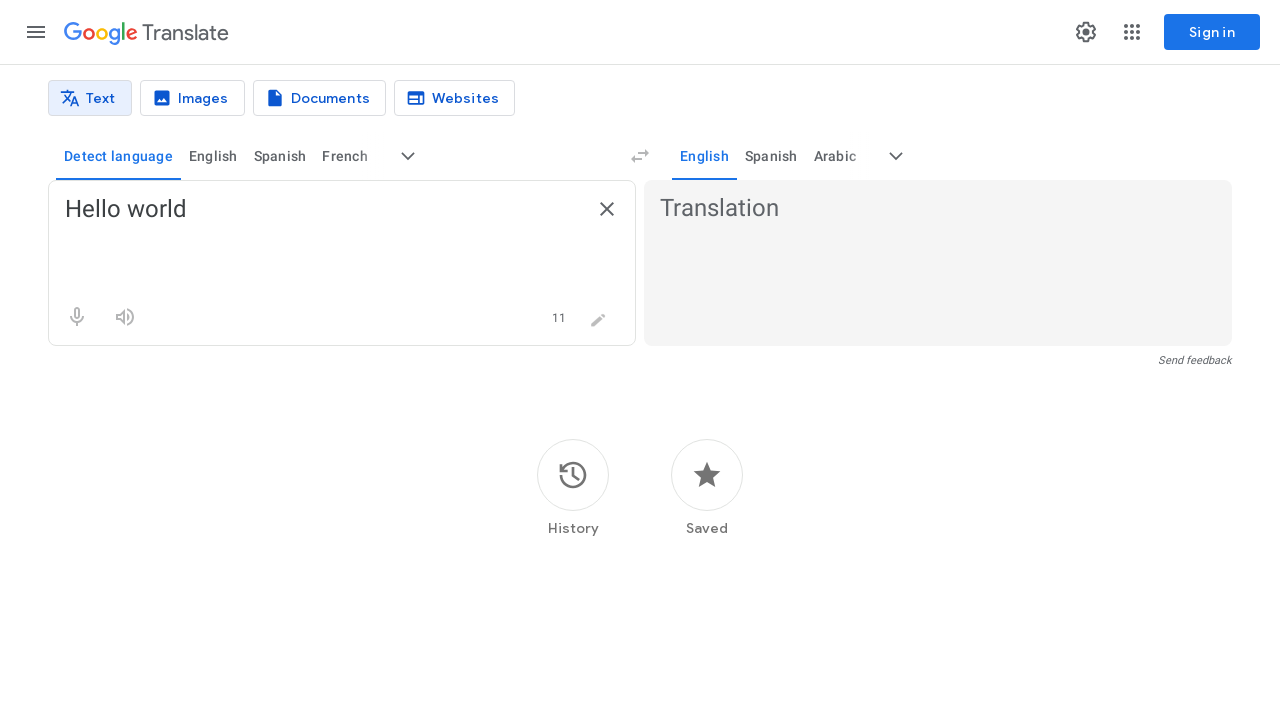

Waited 1000ms for auto-translation to complete
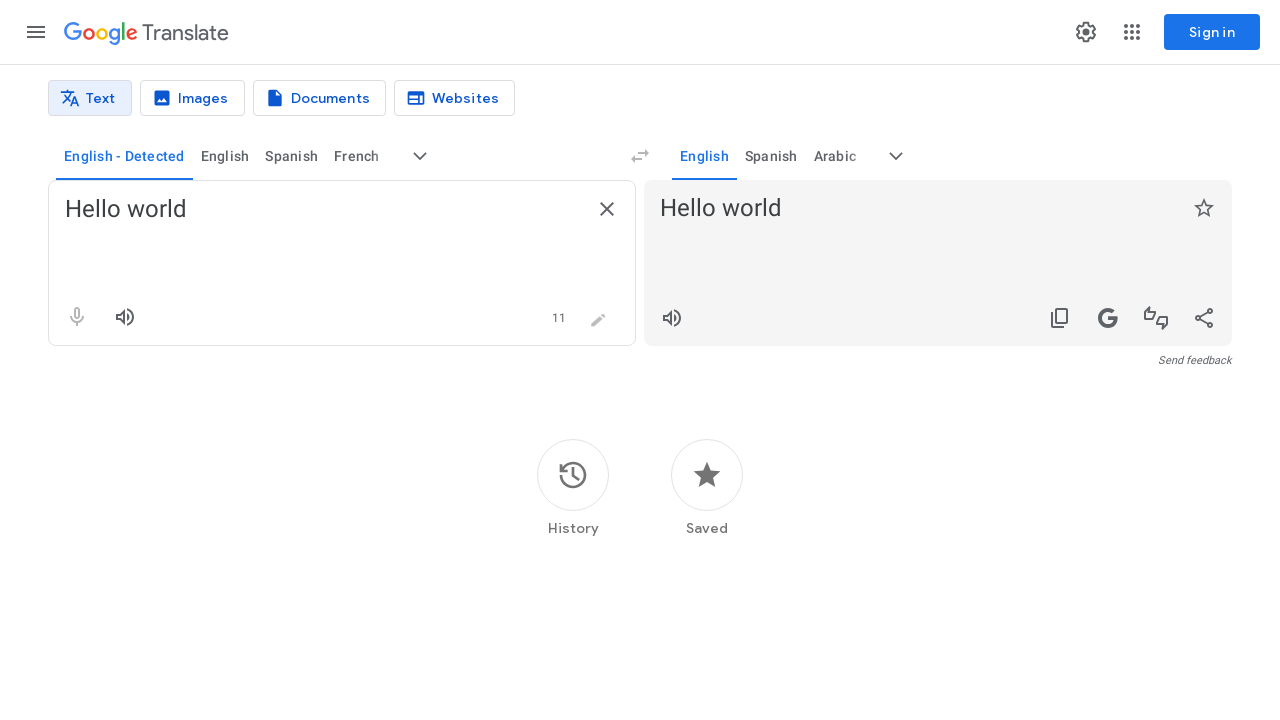

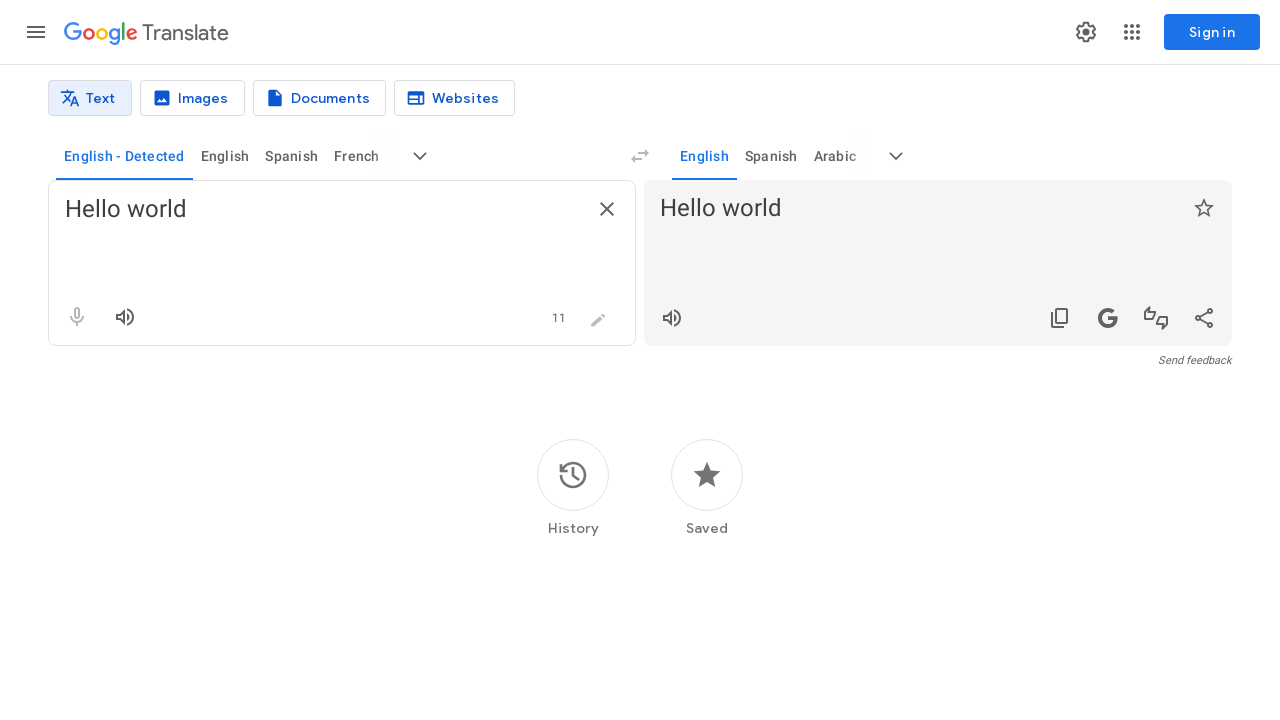